Navigates to Carrefour KSA website, searches for a product using the search bar, and waits for search results to appear

Starting URL: https://www.carrefourksa.com/mafsau/en/

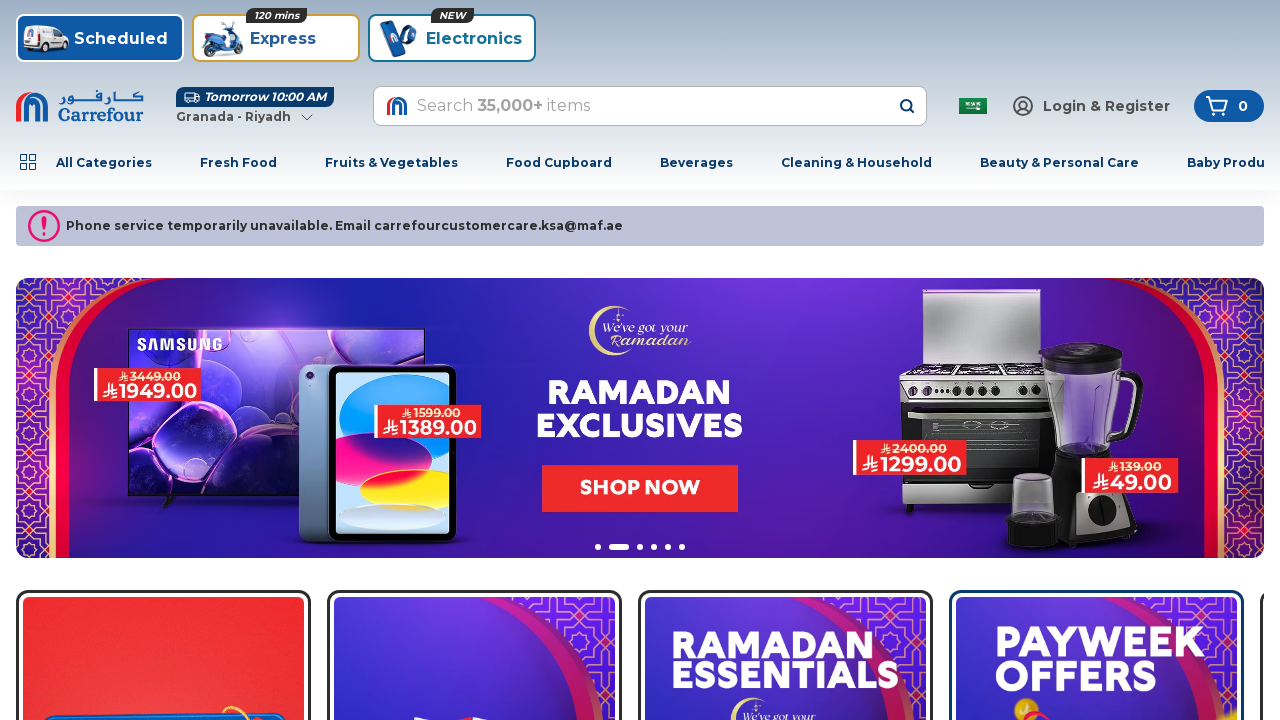

Search bar loaded successfully
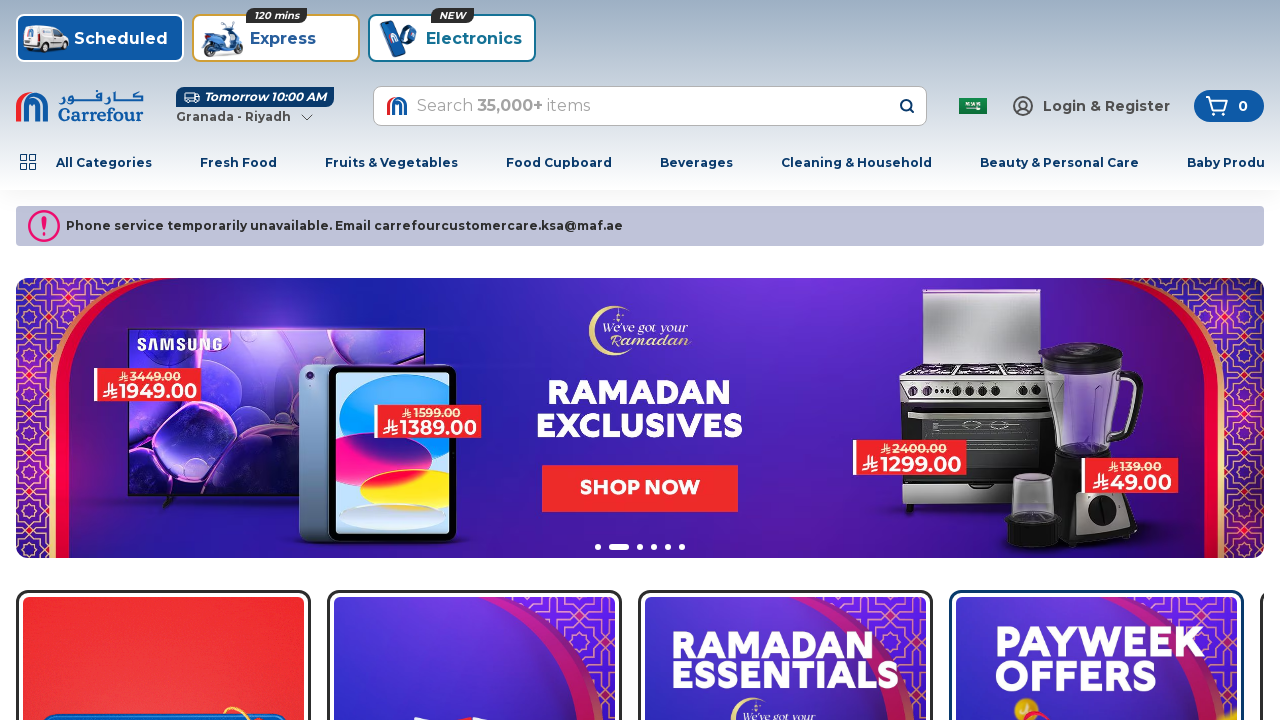

Filled search bar with 'milk' on #search-bar
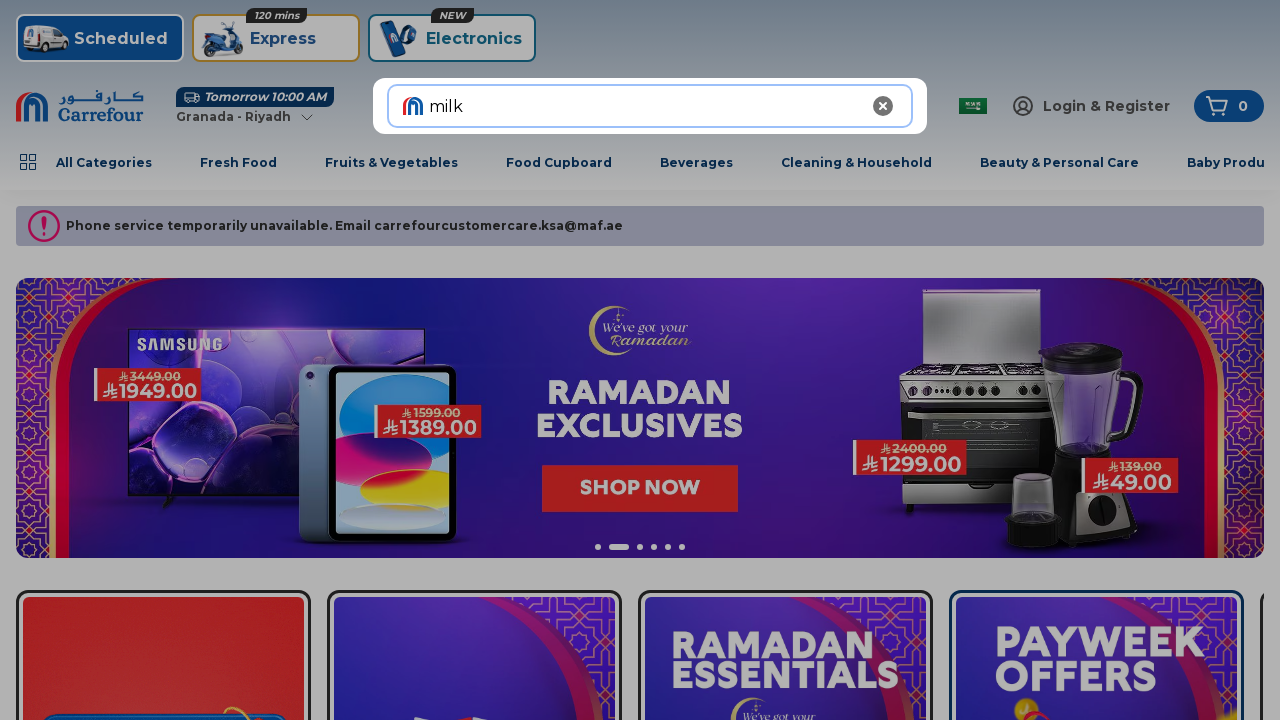

Pressed Enter to submit search for milk on #search-bar
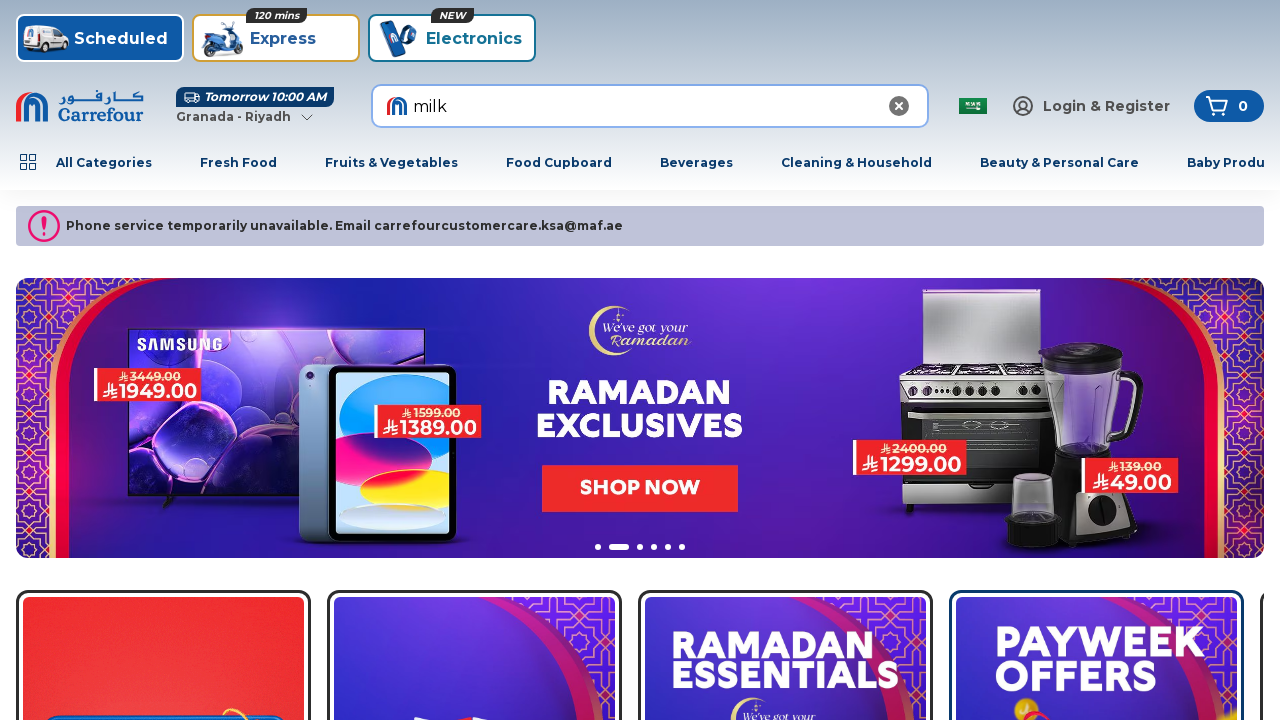

Waited 5 seconds for search results to appear
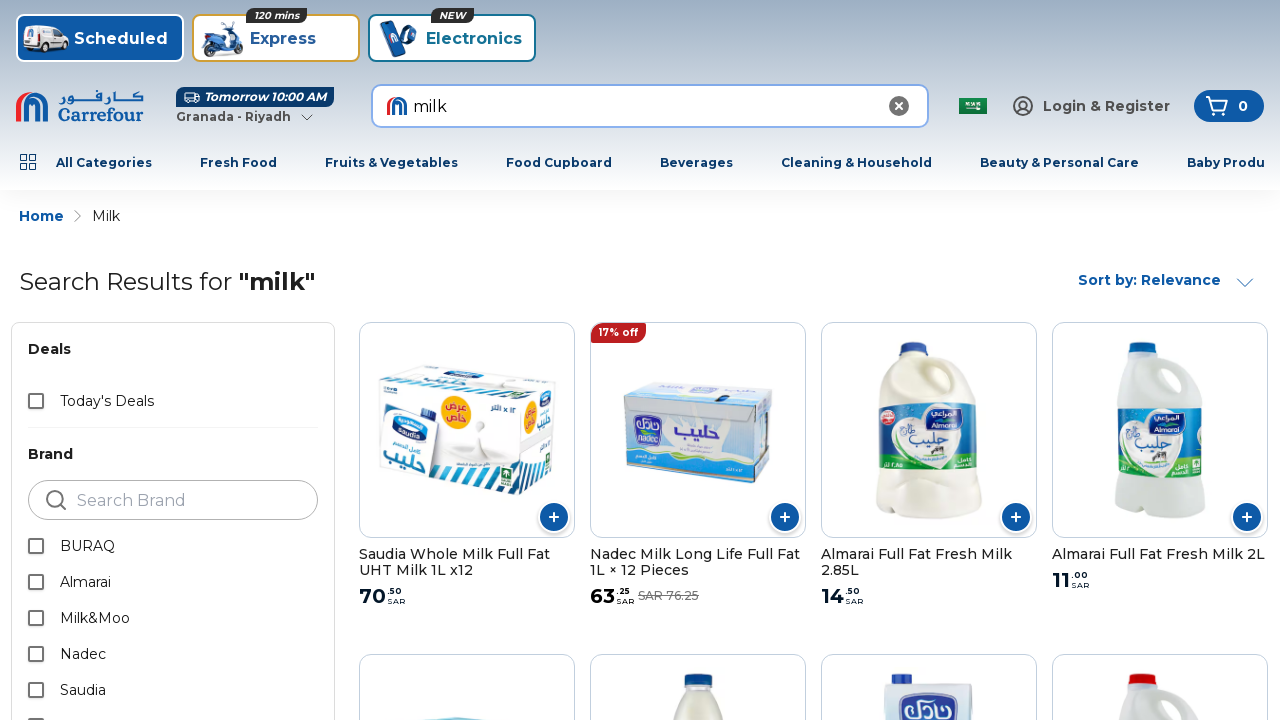

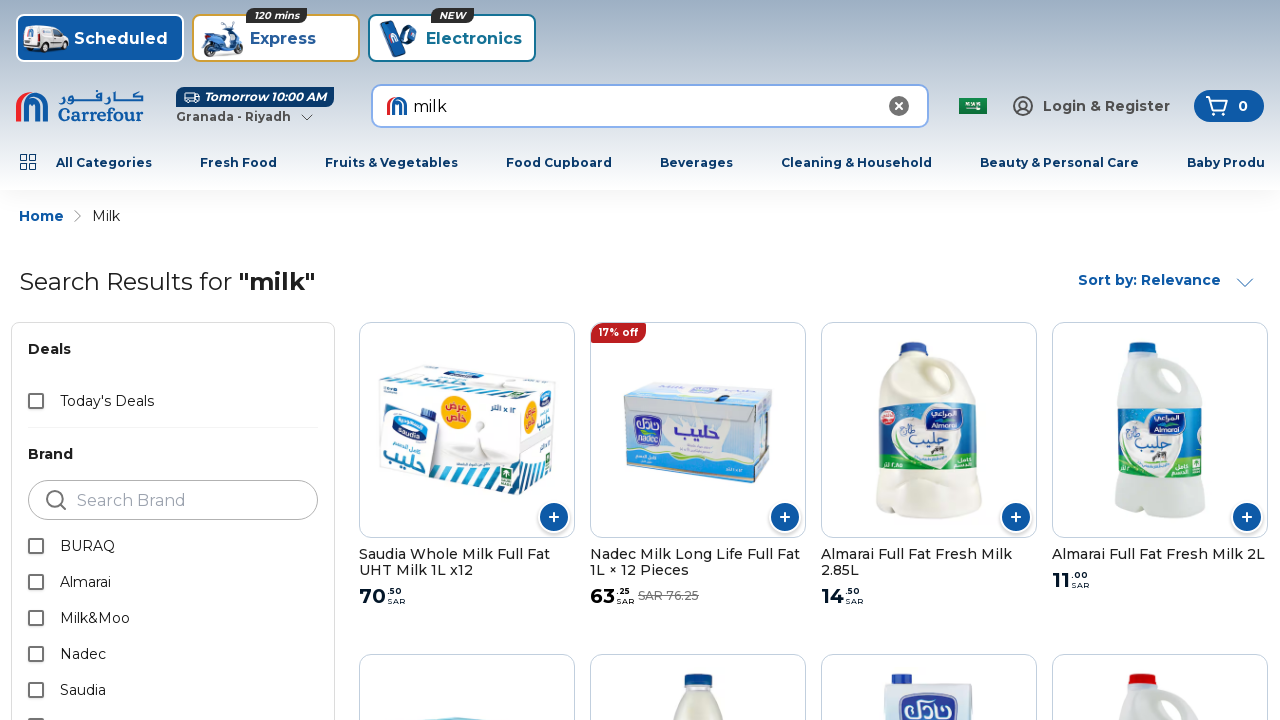